Tests search functionality on the Danube webshop by filling in search terms and clicking the search button

Starting URL: https://danube-webshop.herokuapp.com/

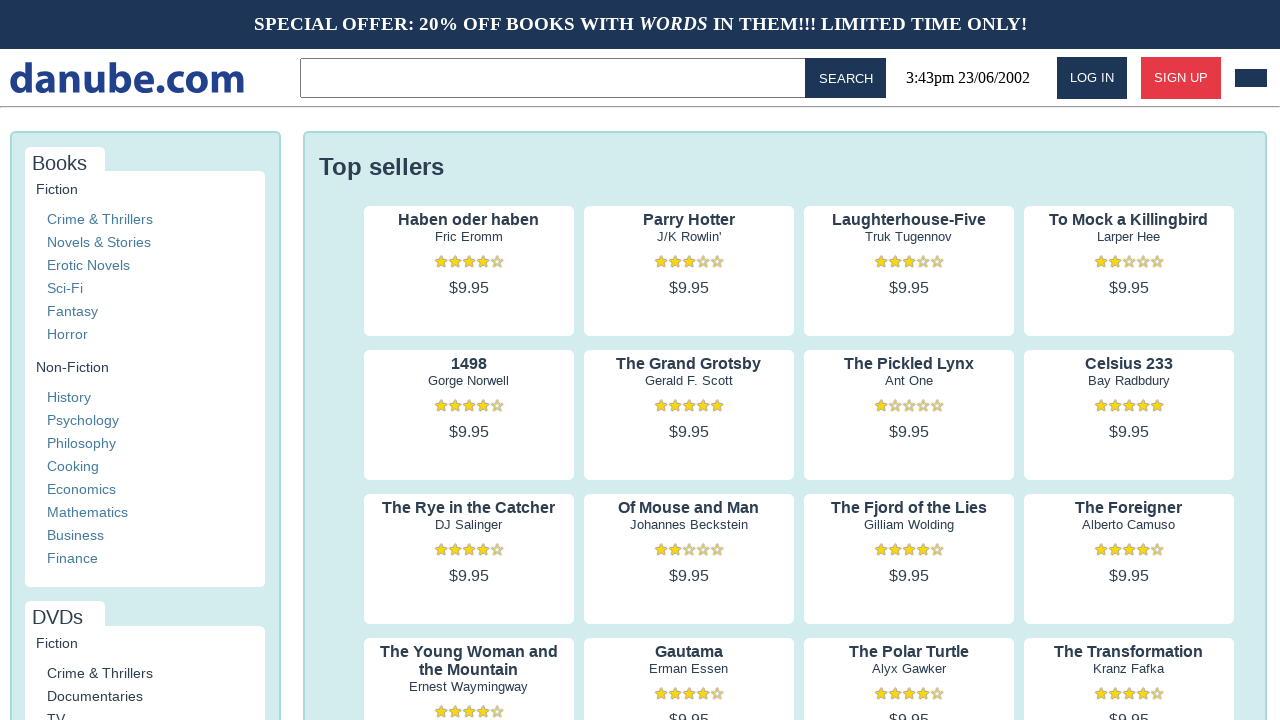

Filled search input with 'mystery novels' on input
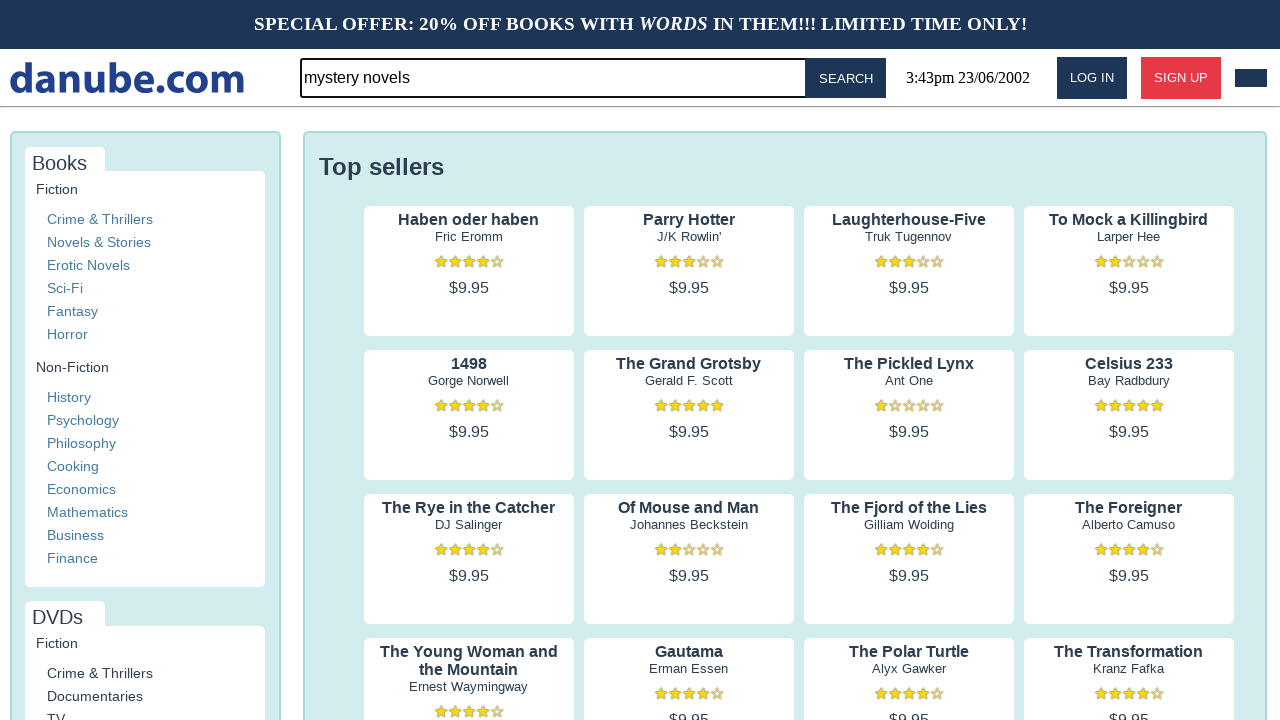

Clicked search button to perform search at (846, 78) on button
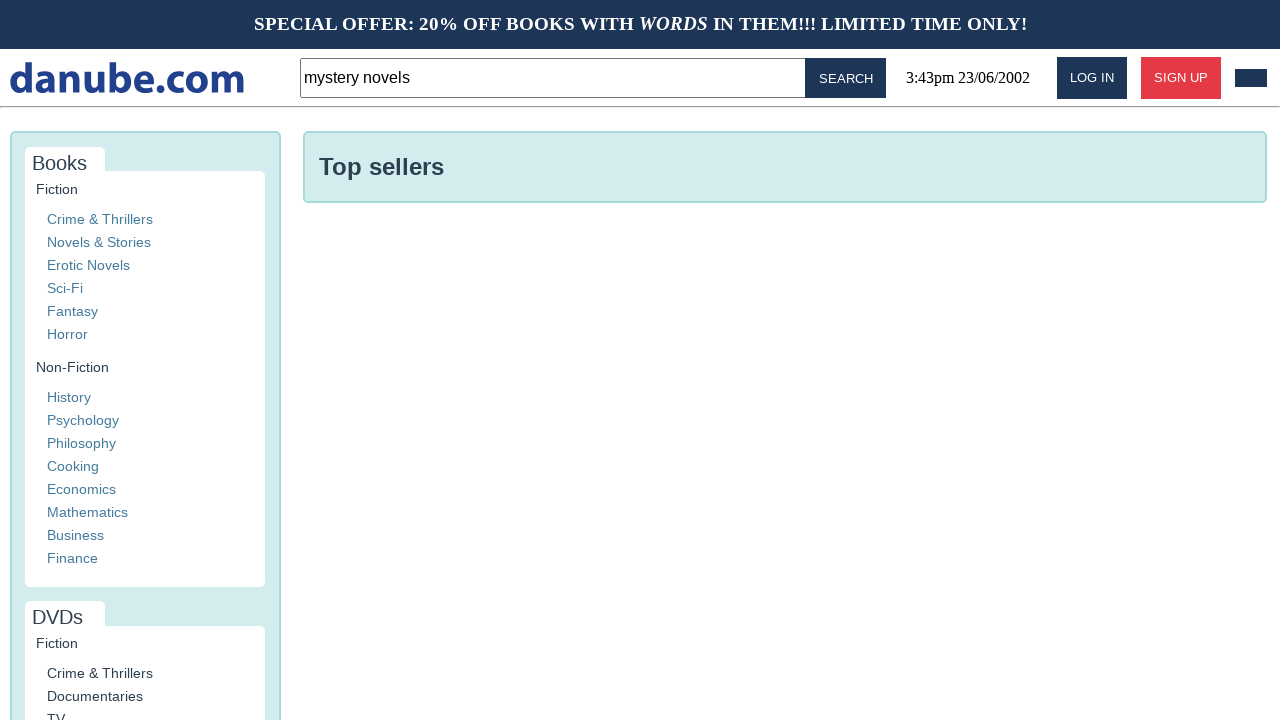

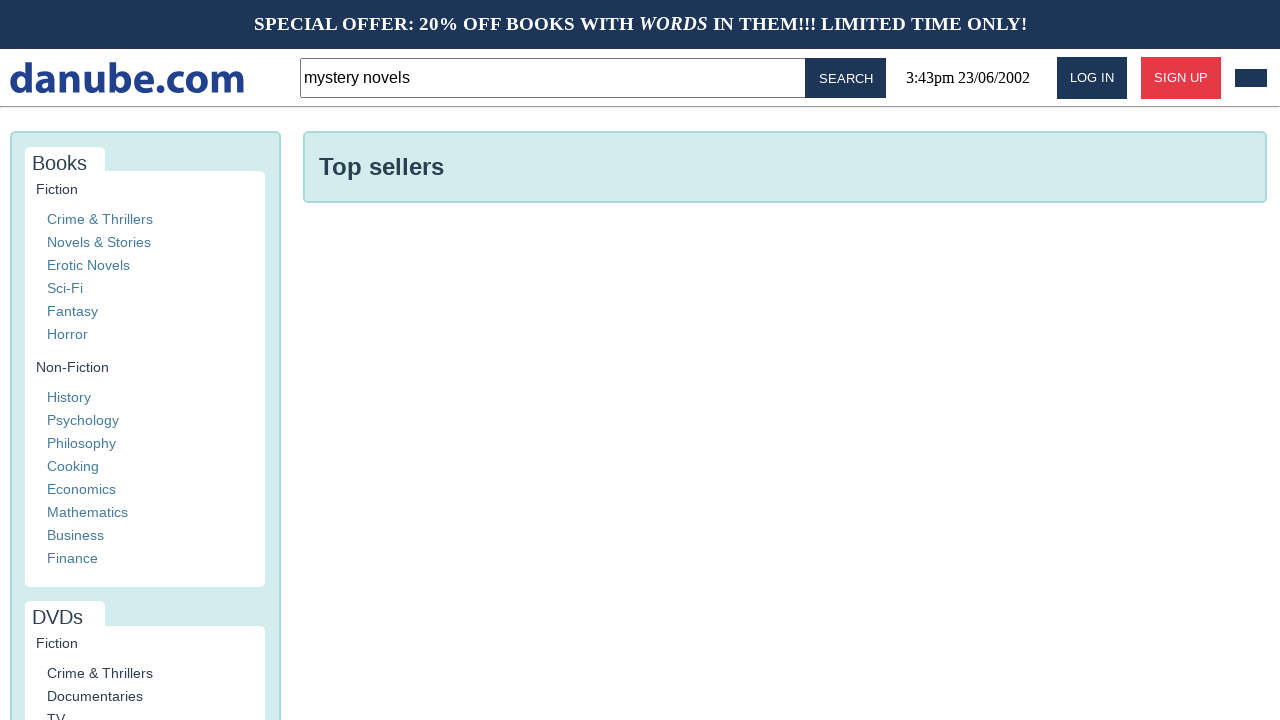